Tests jQuery UI custom dropdown selection by clicking to open the dropdown menu and selecting specific numeric values, then verifying the selected value is displayed correctly

Starting URL: https://jqueryui.com/resources/demos/selectmenu/default.html

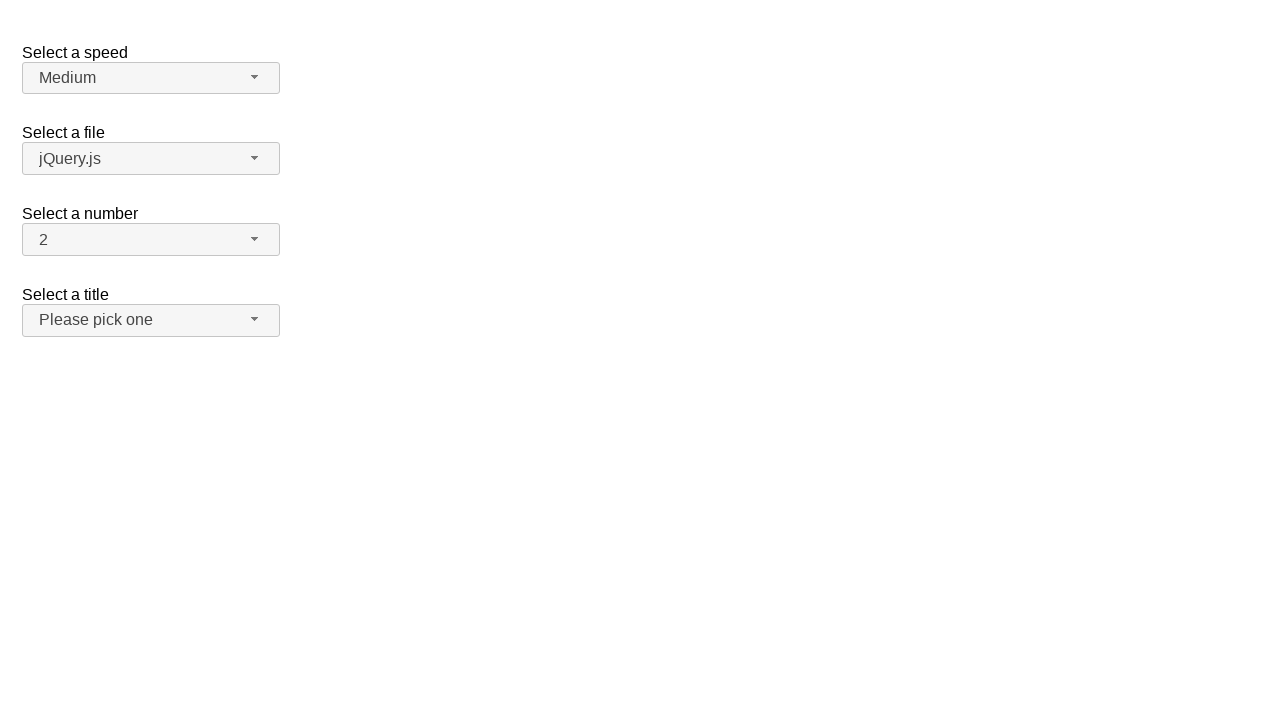

Clicked number dropdown button to open menu at (151, 240) on span#number-button
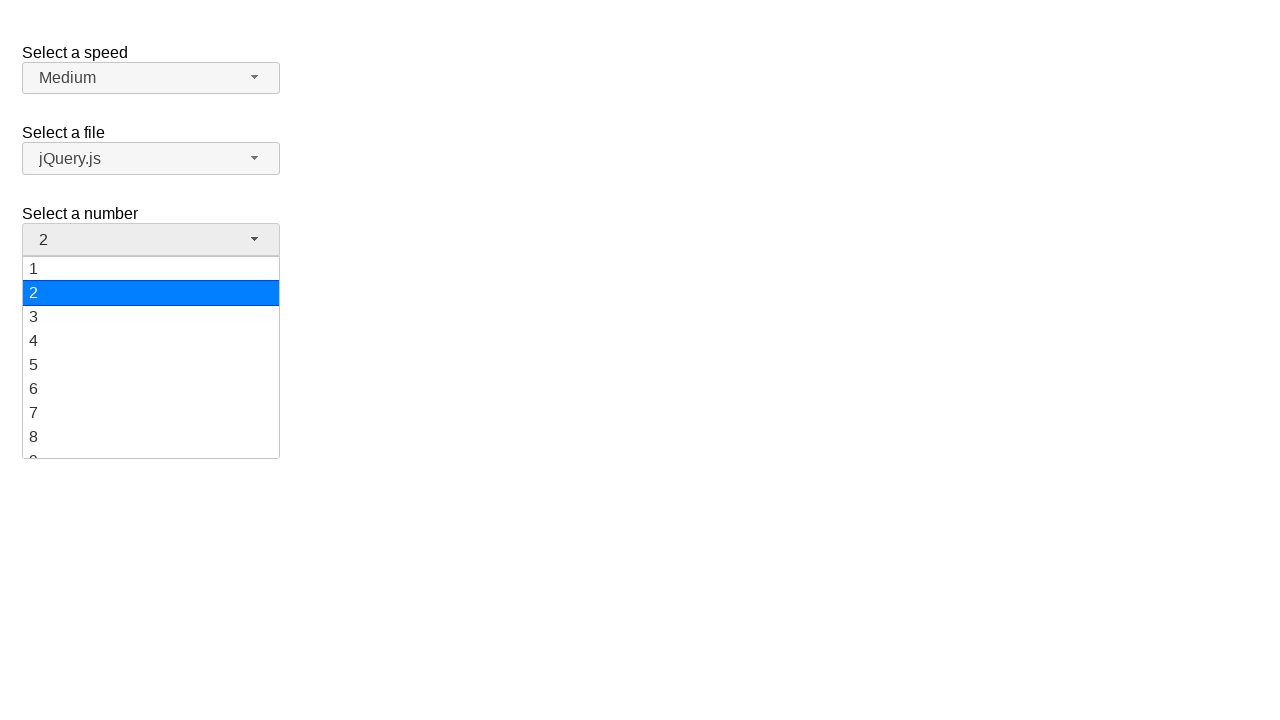

Dropdown menu items loaded and are visible
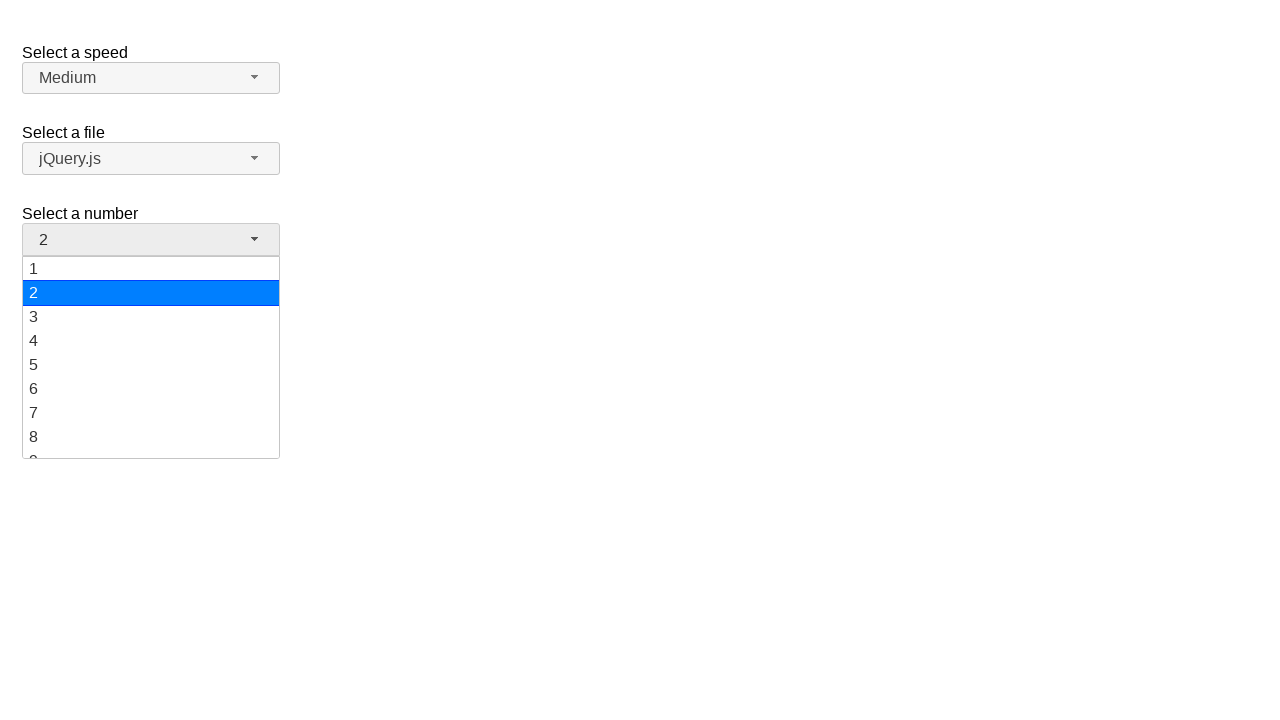

Selected value '13' from dropdown menu at (151, 357) on li.ui-menu-item div:text('13')
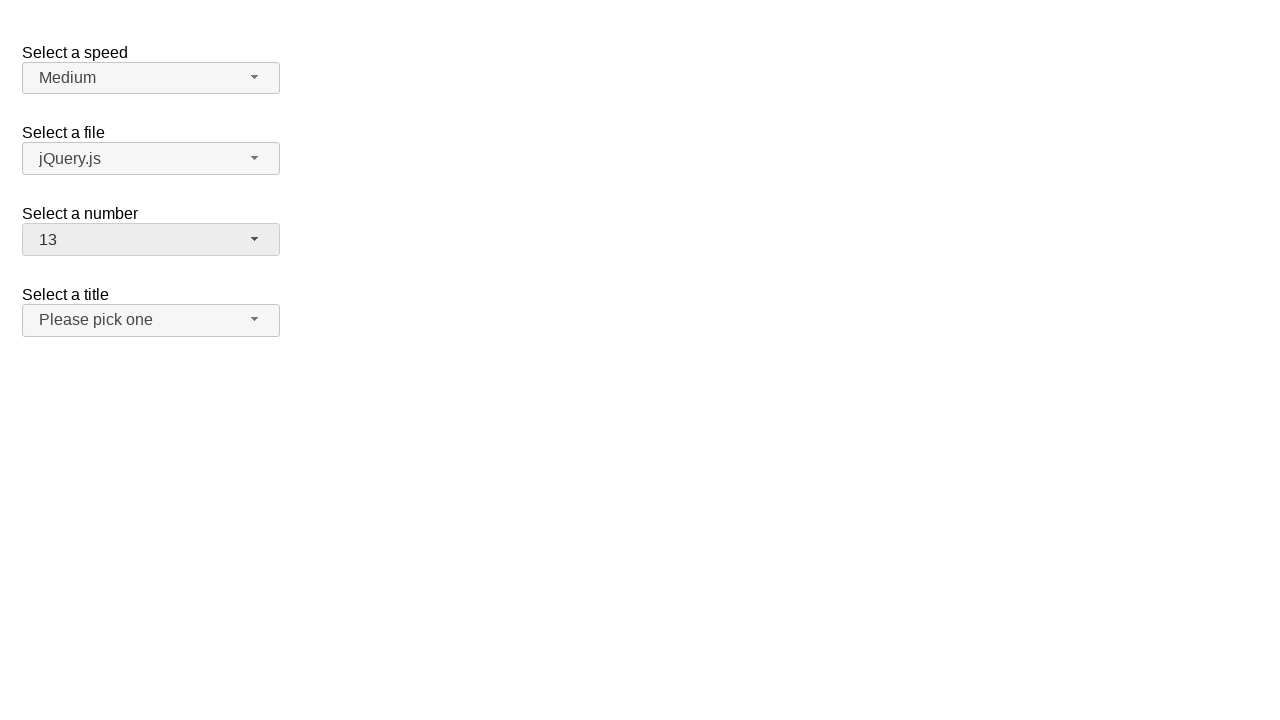

Retrieved selected text from dropdown
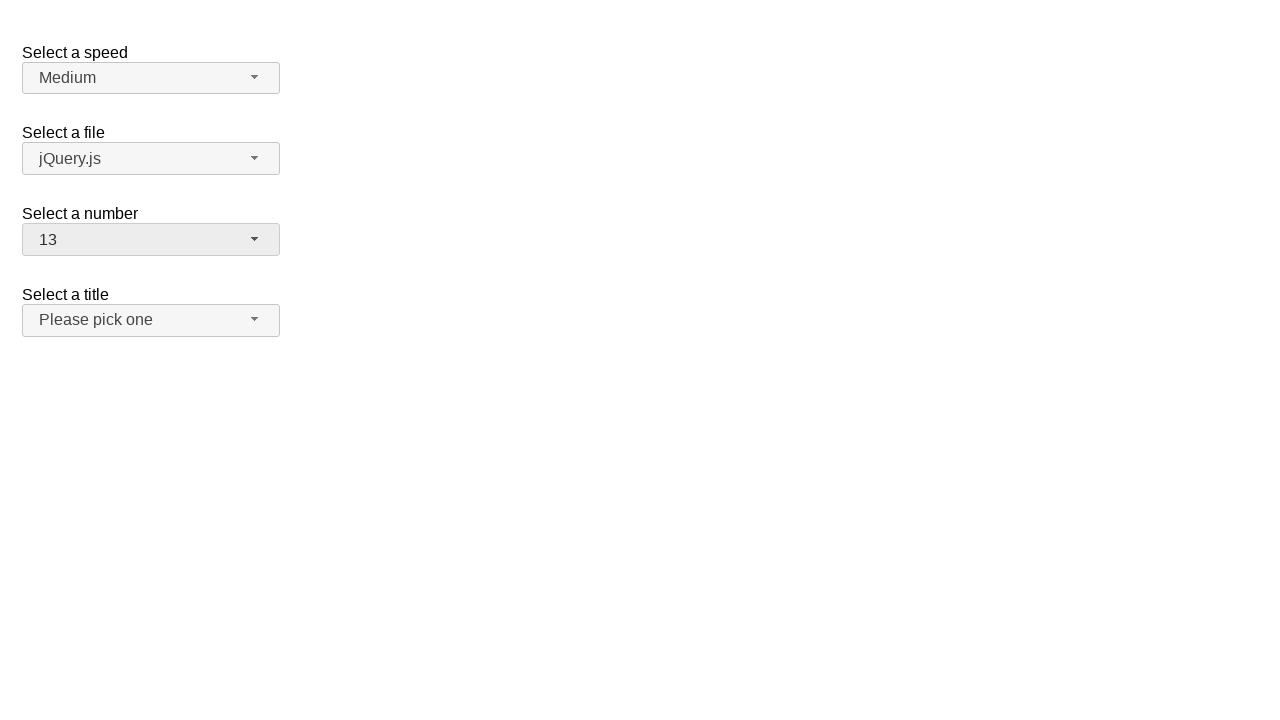

Verified selected value is '13'
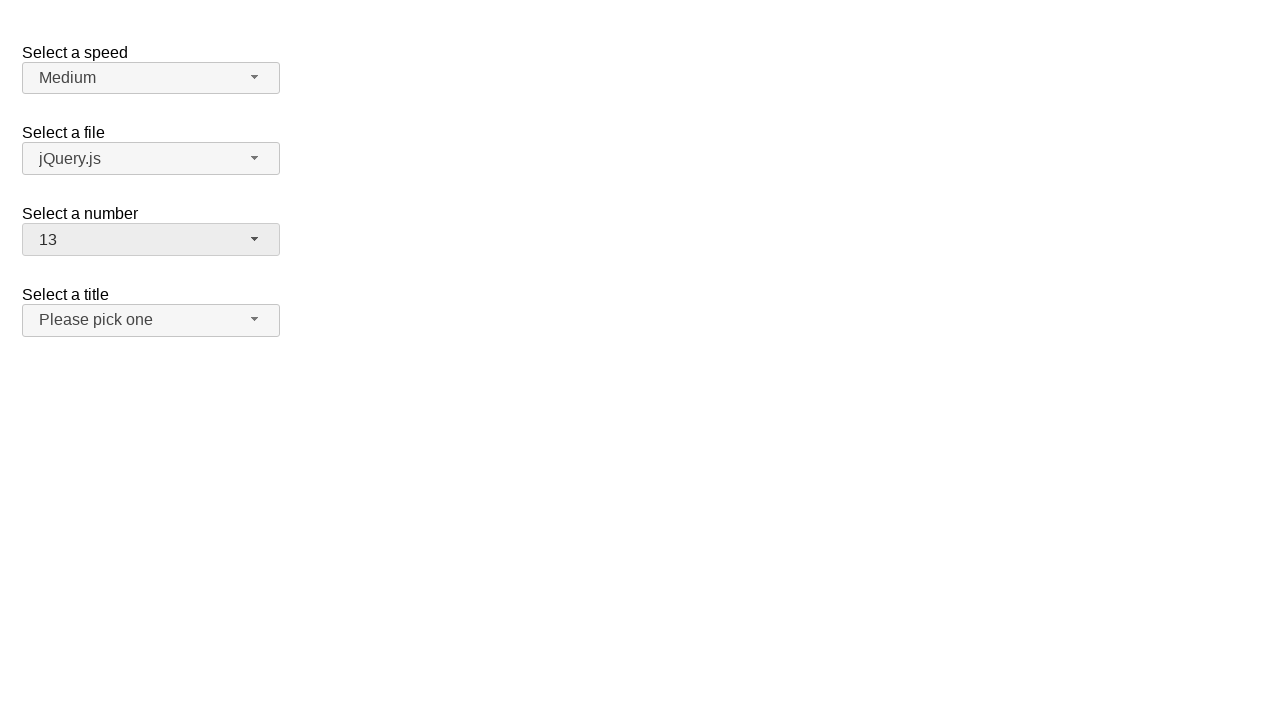

Clicked number dropdown button again to open menu at (151, 240) on span#number-button
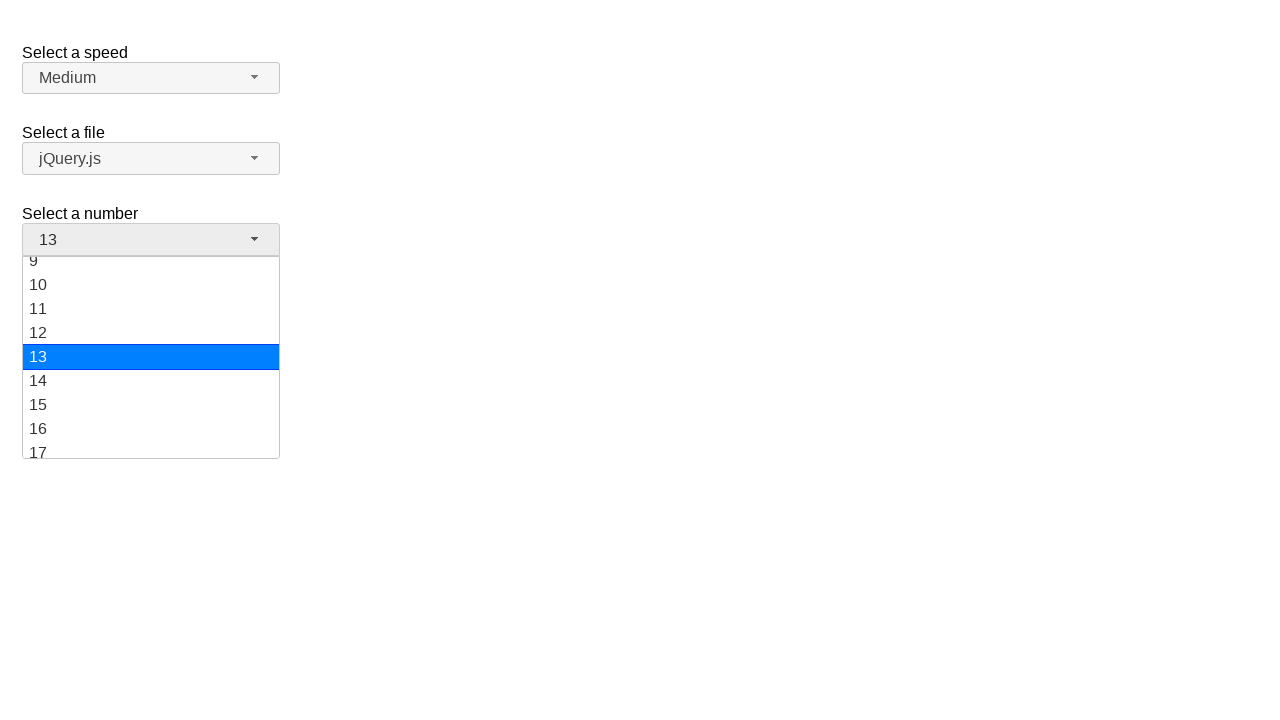

Dropdown menu items loaded for second selection
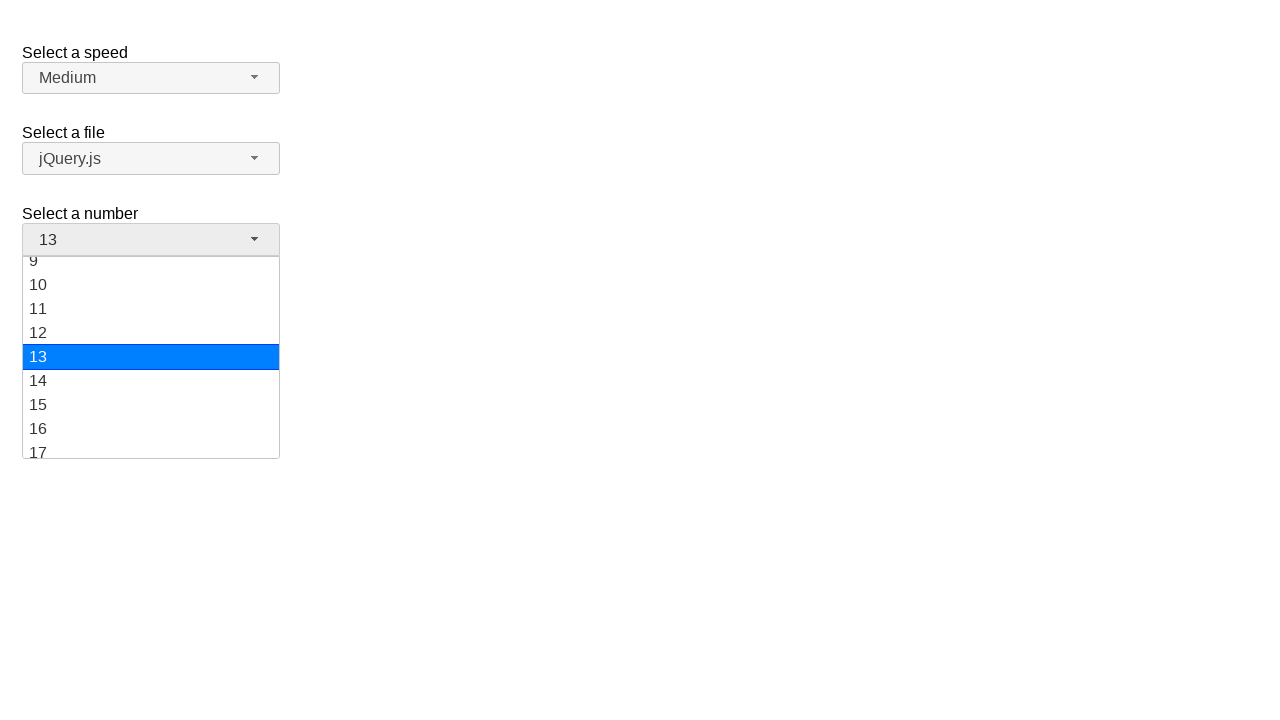

Selected value '3' from dropdown menu at (151, 317) on ul#number-menu div:text('3')
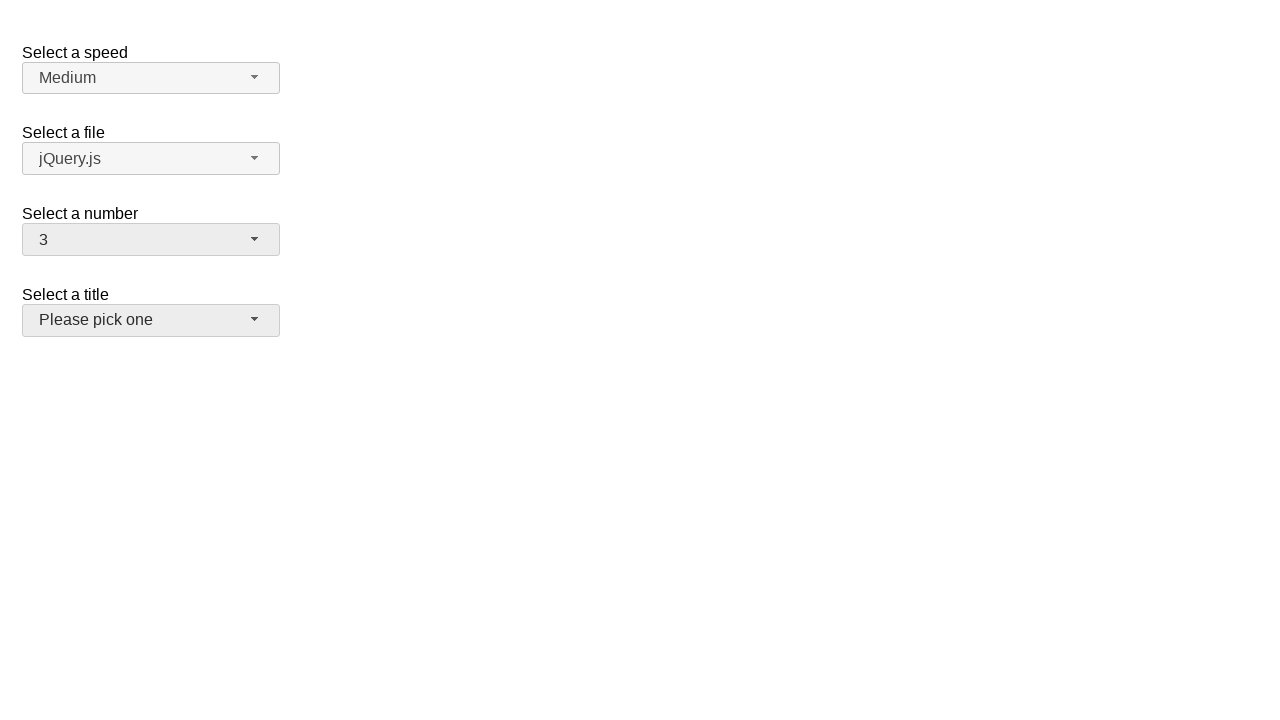

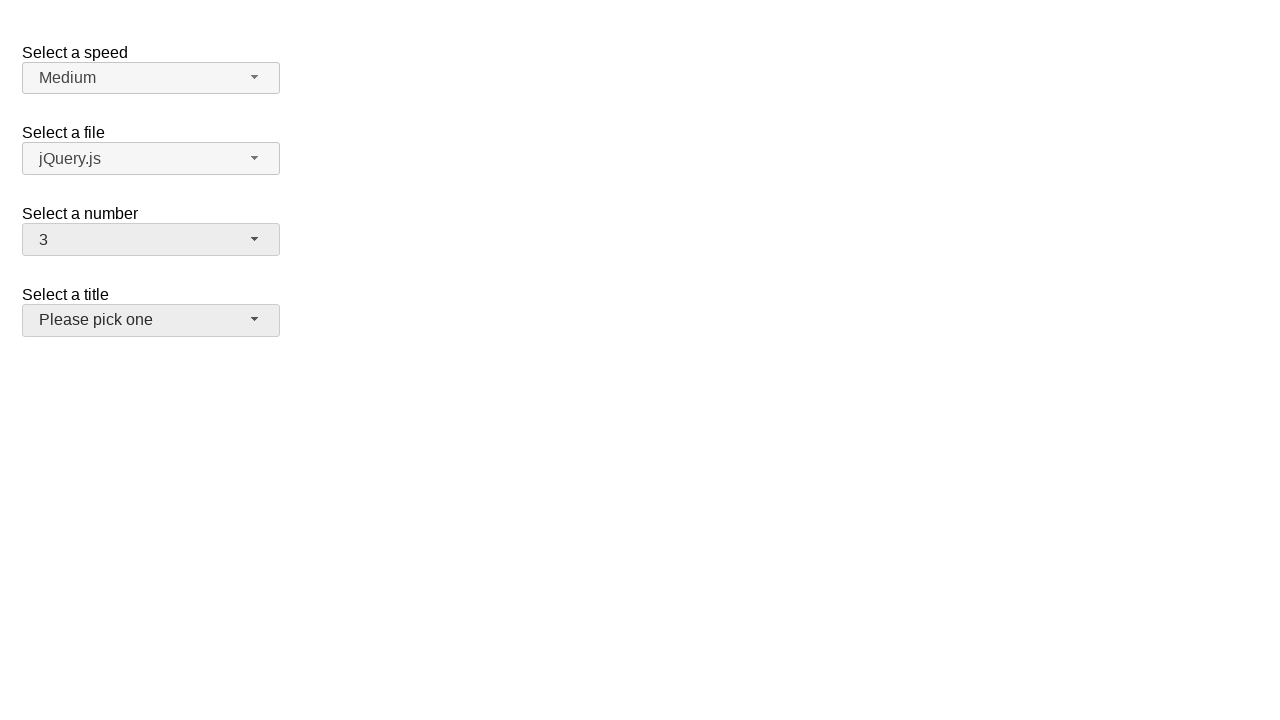